Fills out a personal data form with various data types (name, address, email, phone, etc.) and submits it to test form validation

Starting URL: https://bonigarcia.dev/selenium-webdriver-java/data-types.html

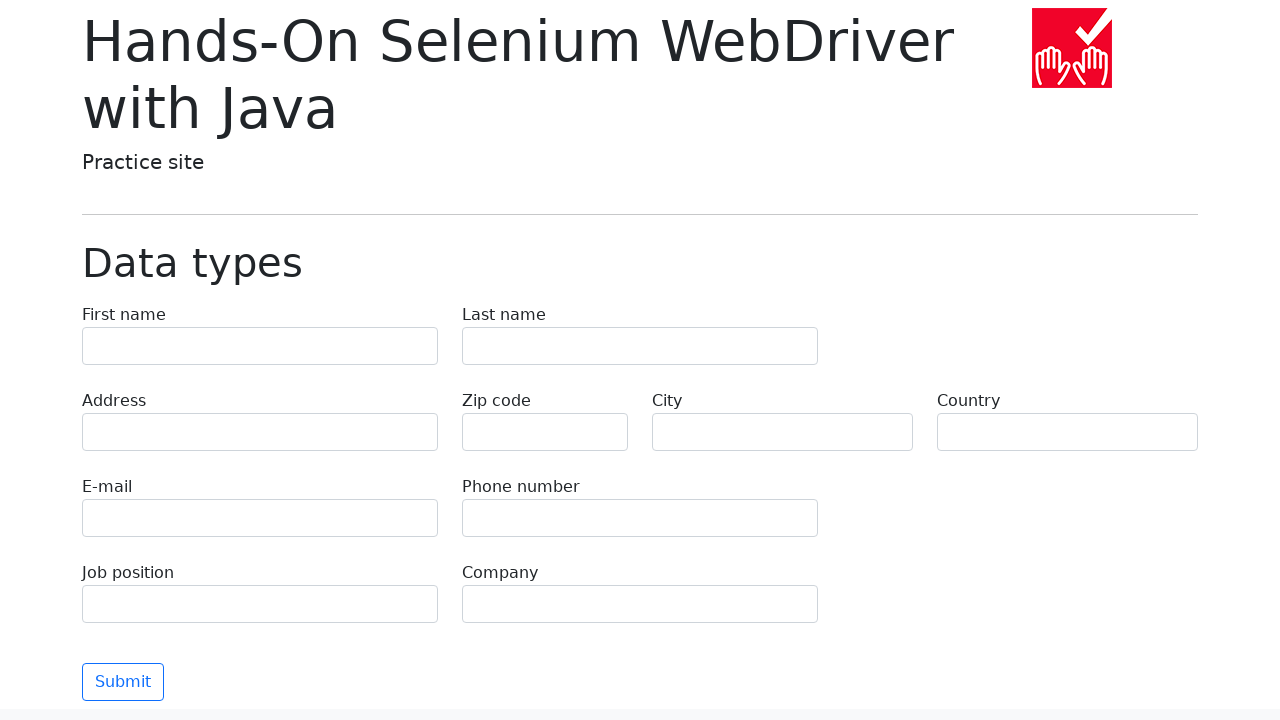

Filled first name field with 'Michael' on input[name='first-name']
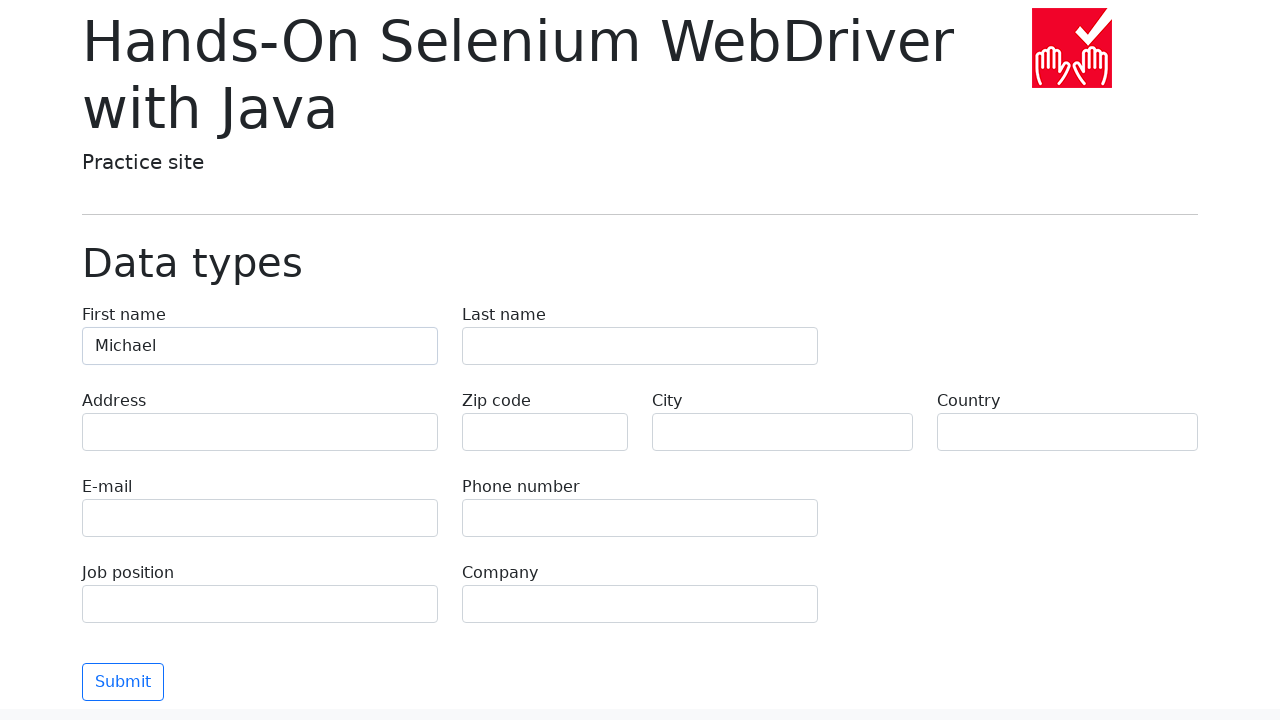

Filled last name field with 'Thompson' on input[name='last-name']
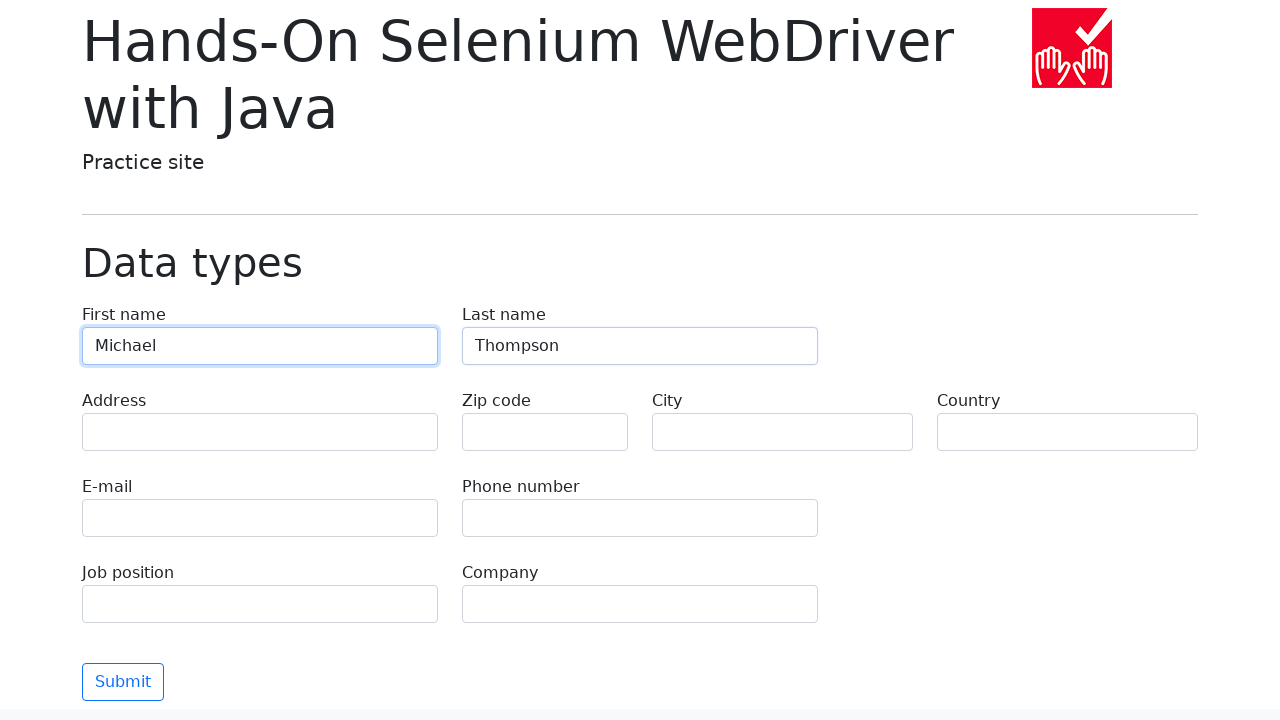

Filled address field with '742 Evergreen Terrace' on input[name='address']
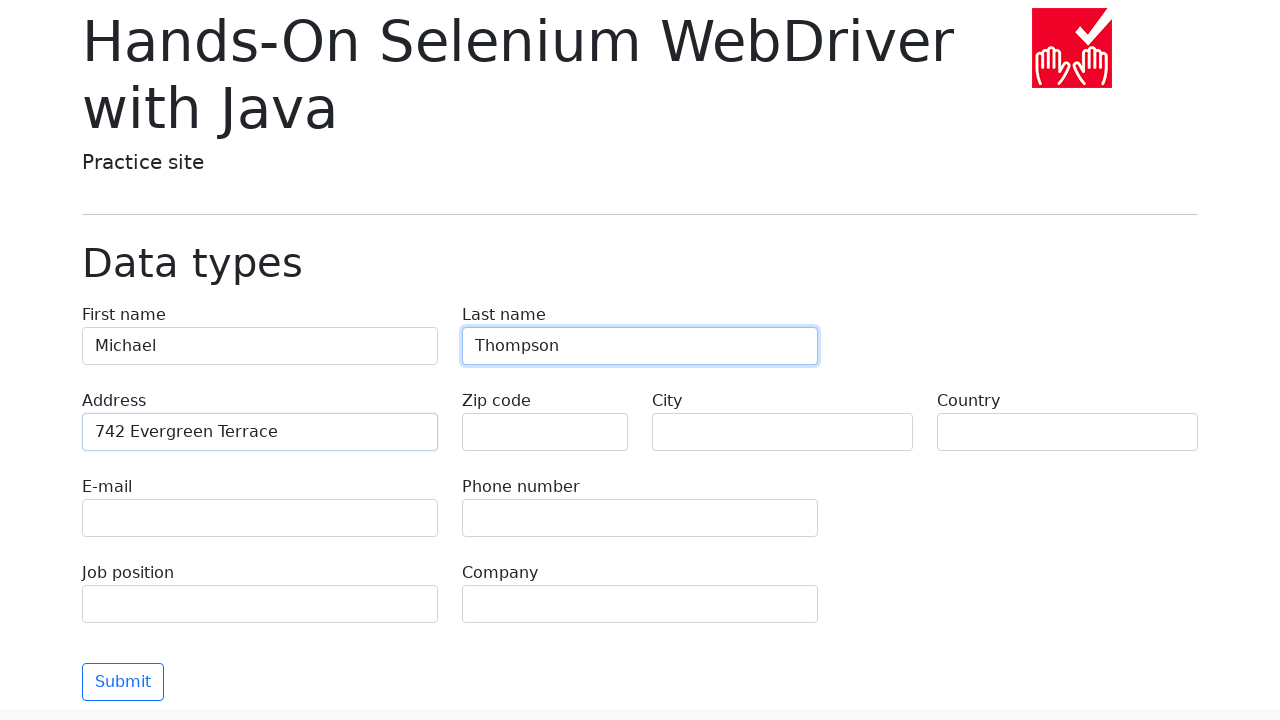

Filled email field with 'michael.thompson@example.com' on input[name='e-mail']
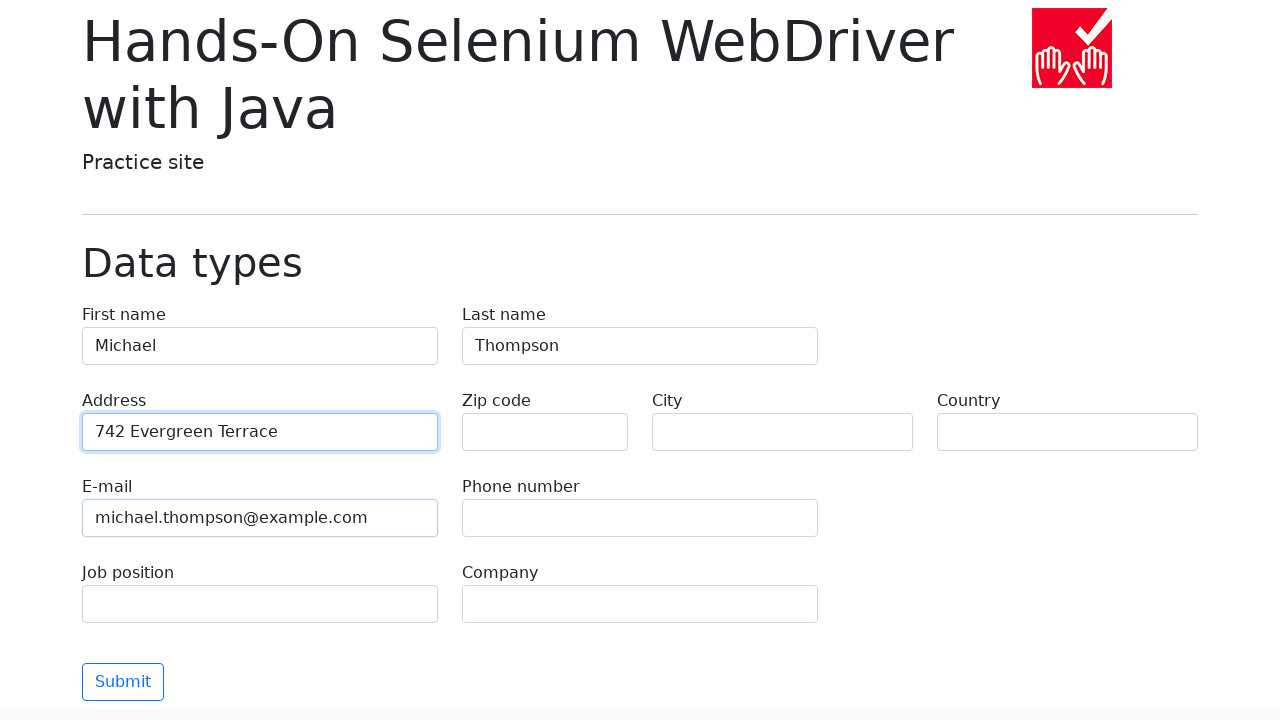

Filled phone field with '+1-555-123-4567' on input[name='phone']
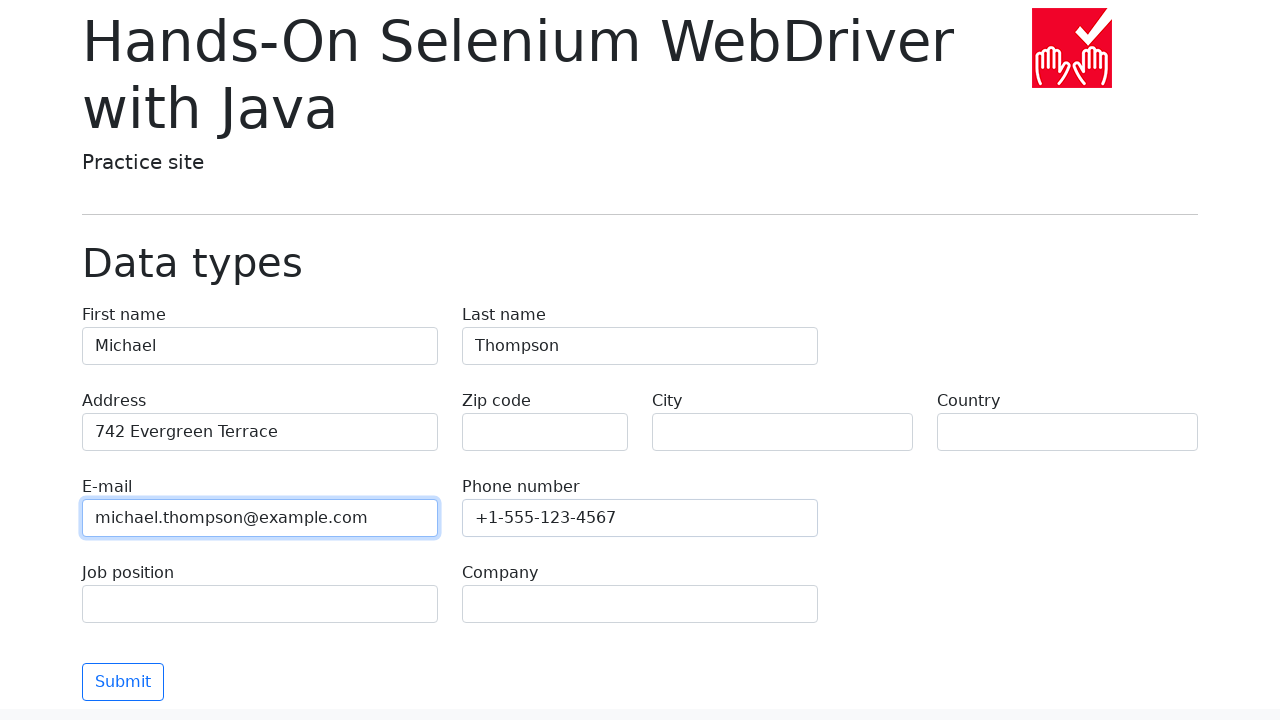

Filled zip code field with '90210' on input[name='zip-code']
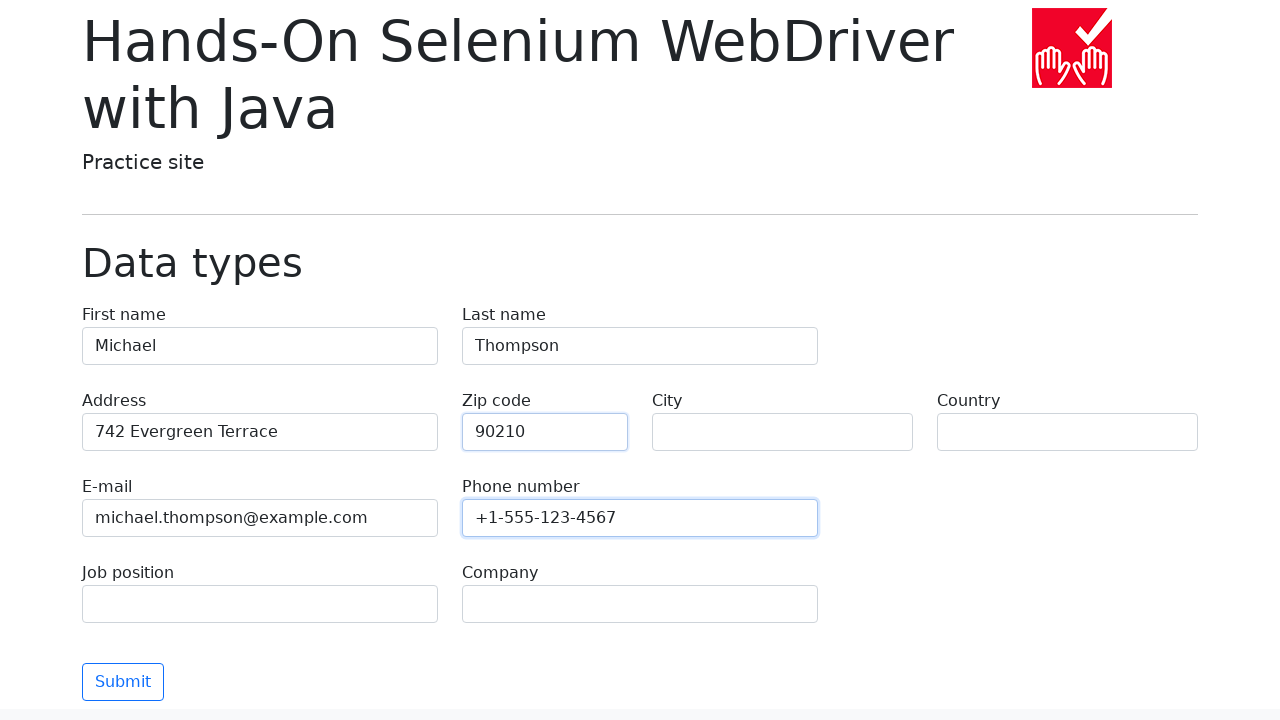

Filled city field with 'Beverly Hills' on input[name='city']
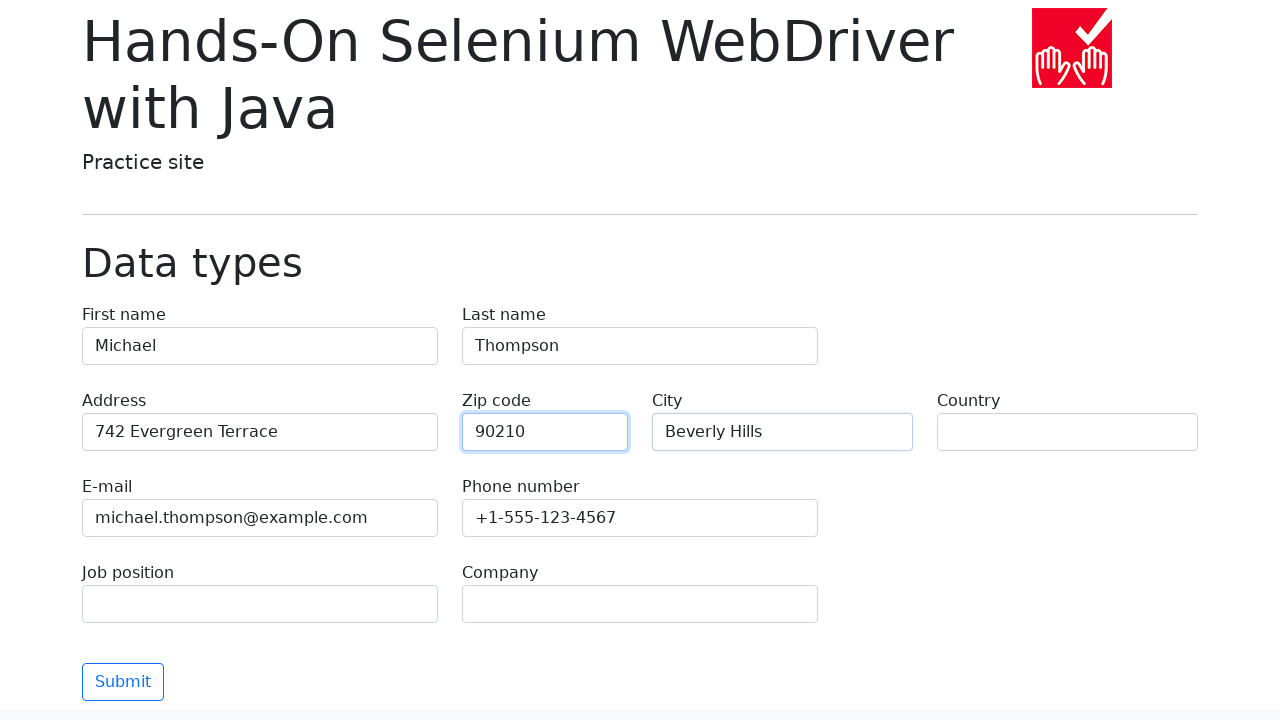

Filled country field with 'United States' on input[name='country']
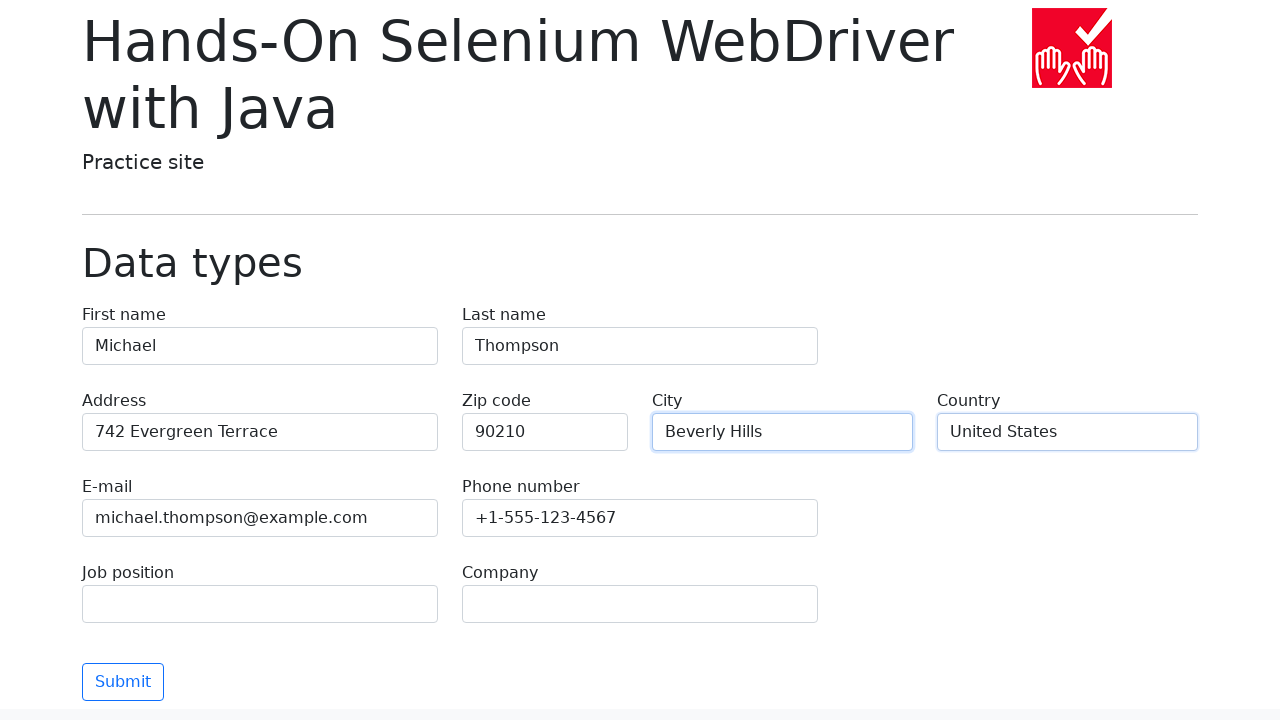

Filled job position field with 'Software Engineer' on input[name='job-position']
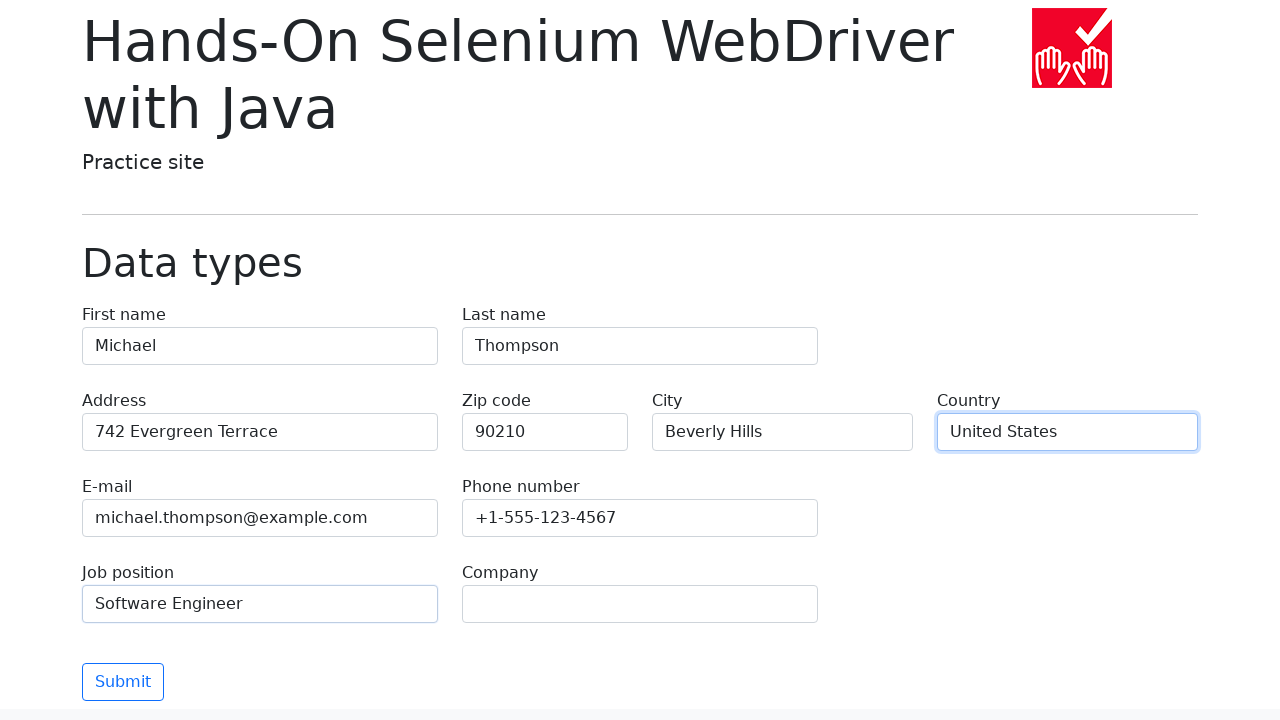

Filled company field with 'TechCorp Inc.' on input[name='company']
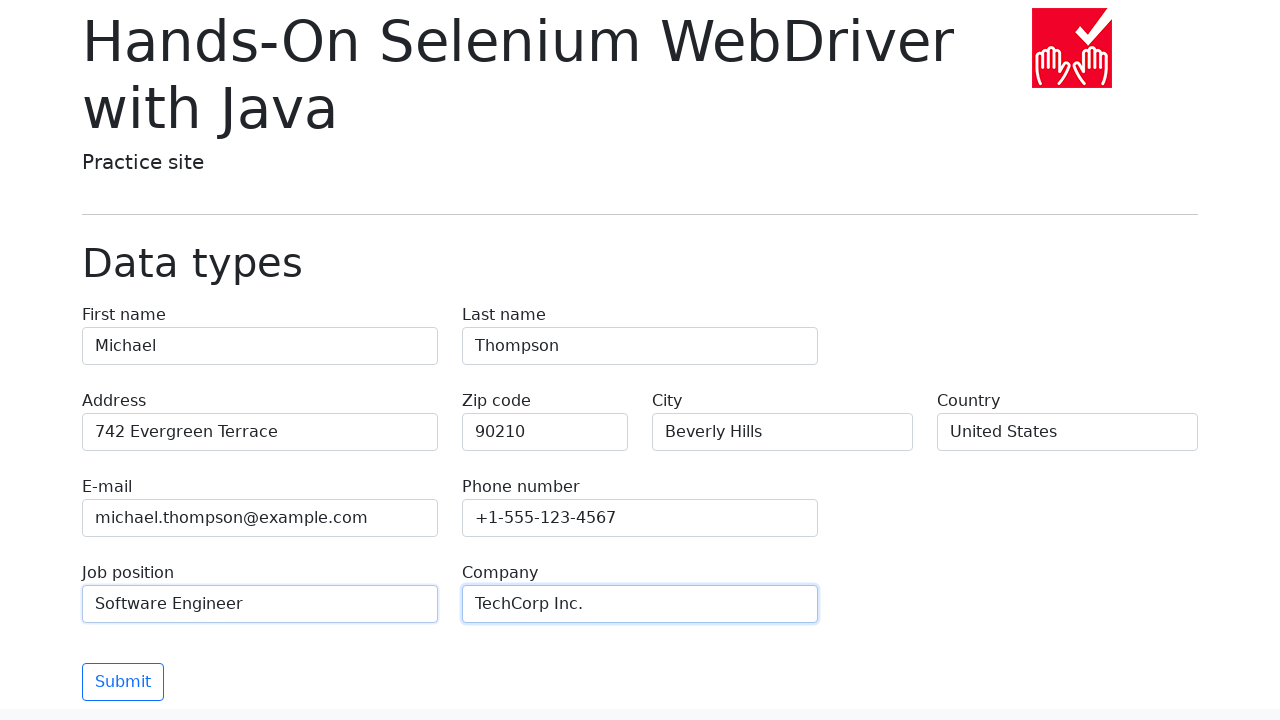

Clicked submit button to submit the personal data form at (123, 682) on button.btn
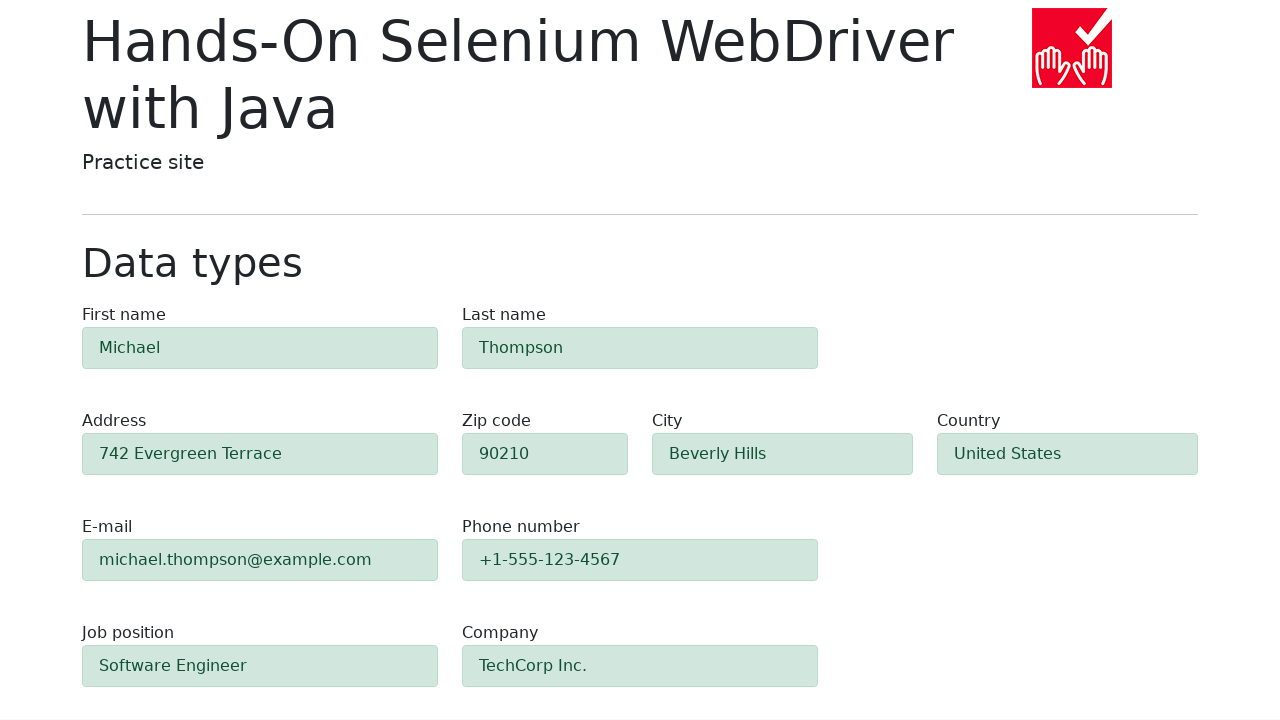

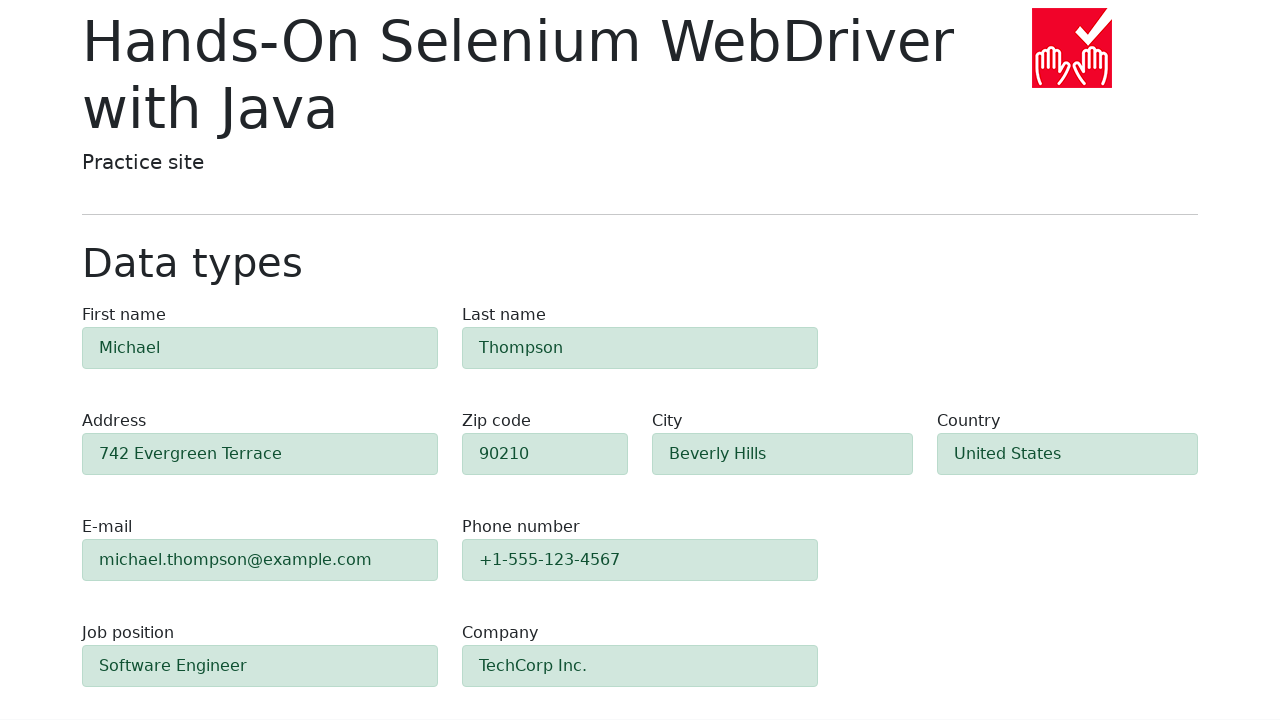